Tests adding specific grocery items to cart by iterating through product list and clicking add buttons for Cucumber, Brocolli, and Beetroot on a practice e-commerce site.

Starting URL: https://rahulshettyacademy.com/seleniumPractise/

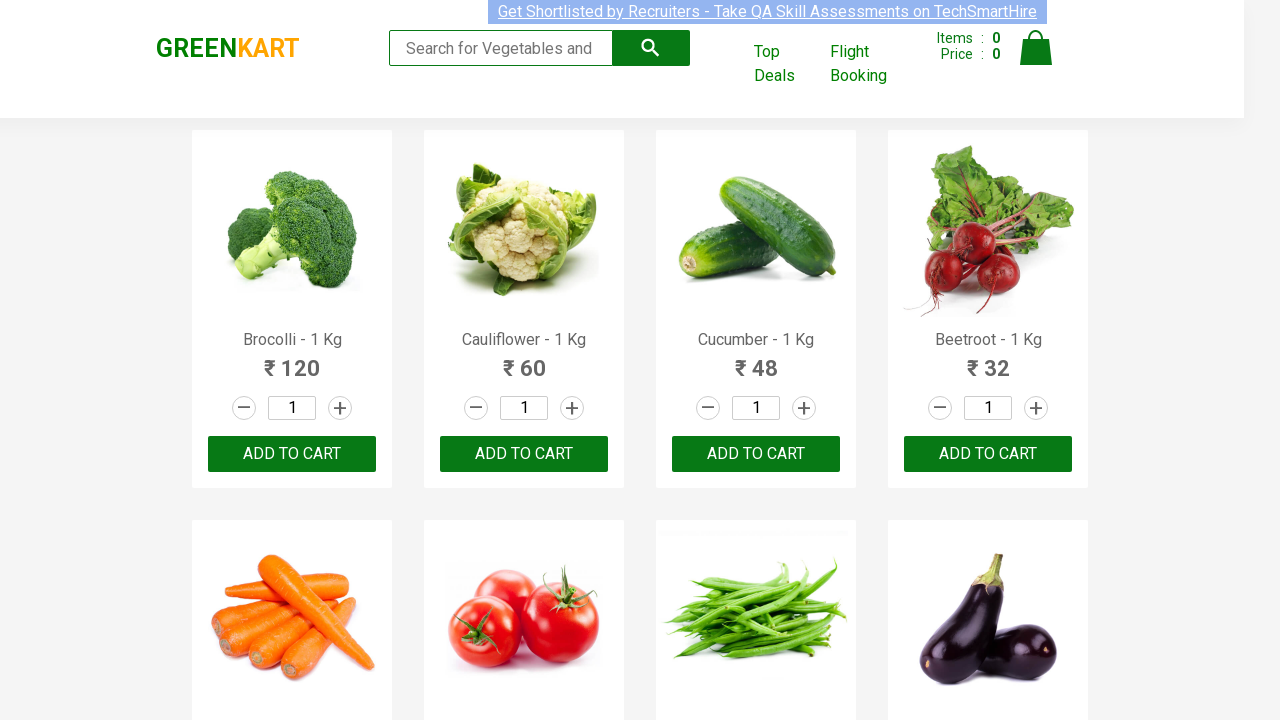

Waited for product names to load on the page
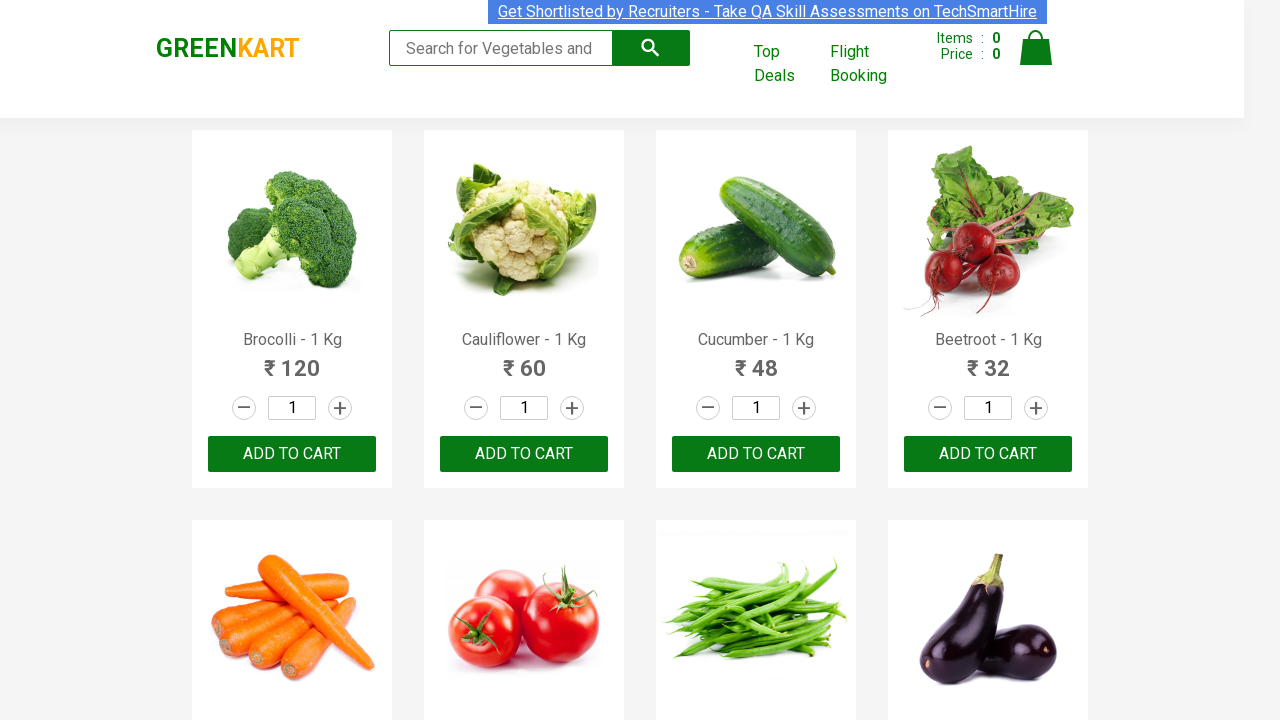

Retrieved all product name elements from the page
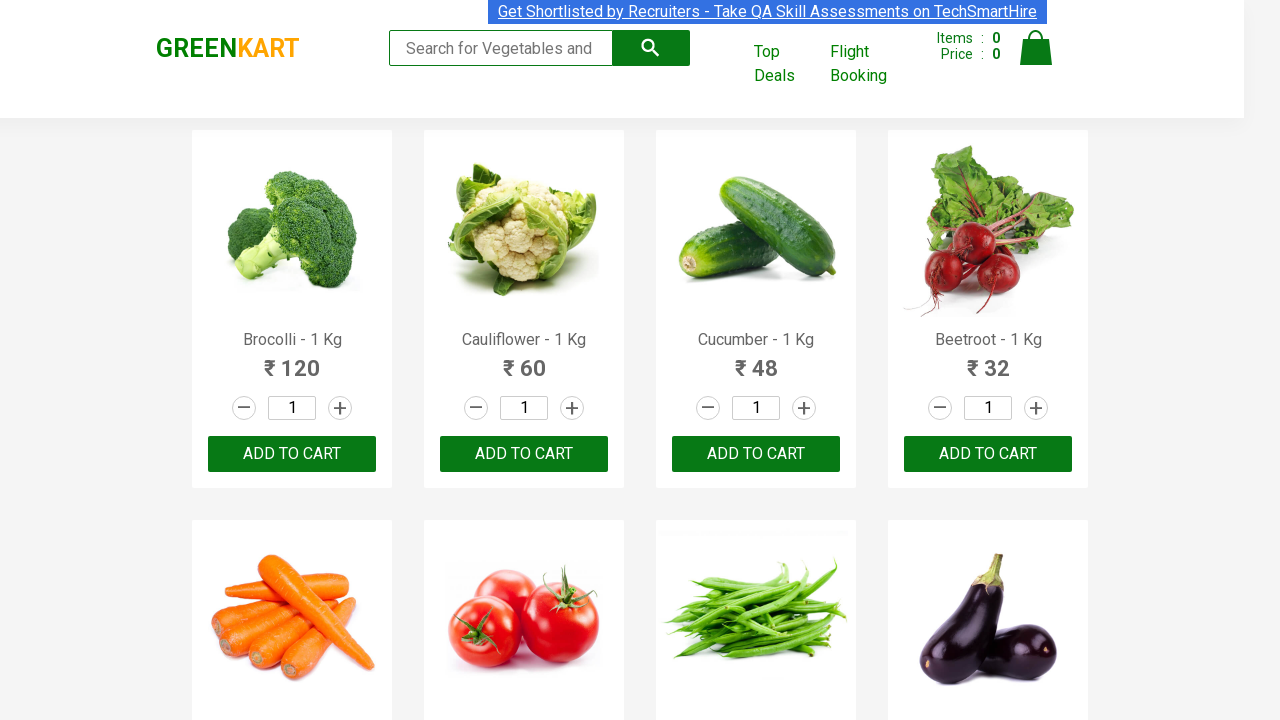

Clicked 'Add to Cart' button for Brocolli at (292, 454) on xpath=//div[@class='product-action']/button >> nth=0
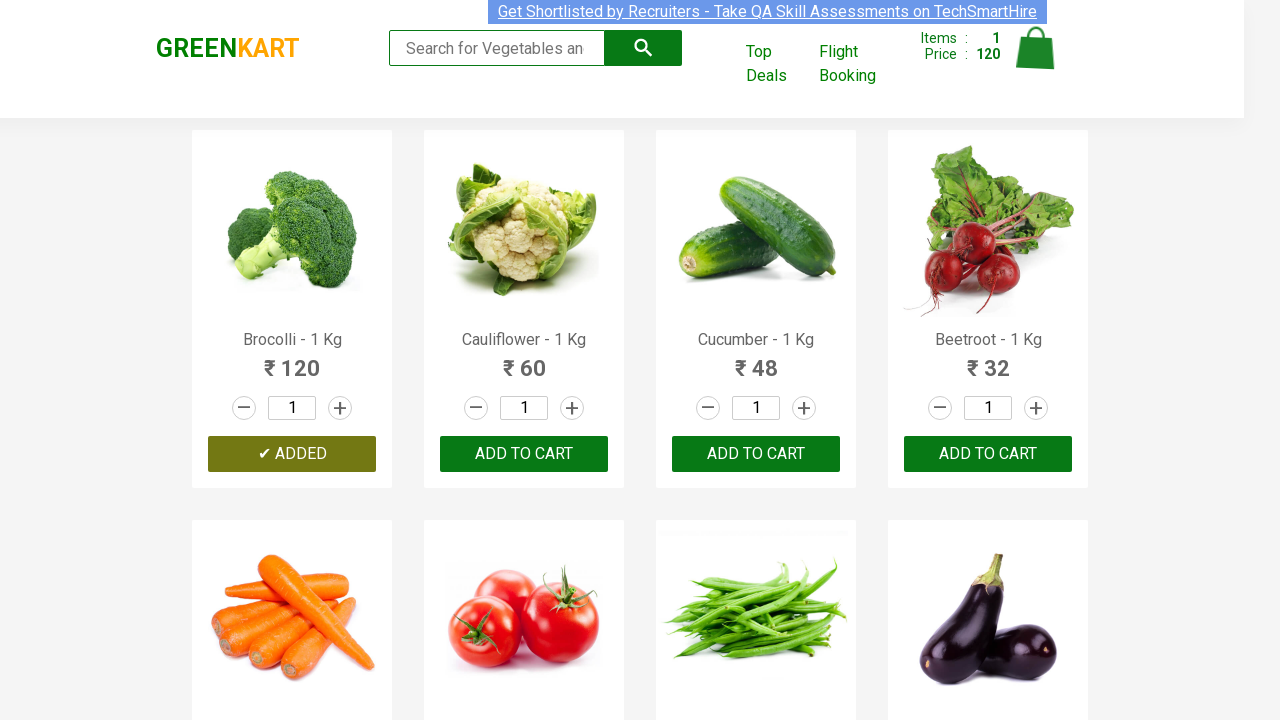

Clicked 'Add to Cart' button for Cucumber at (756, 454) on xpath=//div[@class='product-action']/button >> nth=2
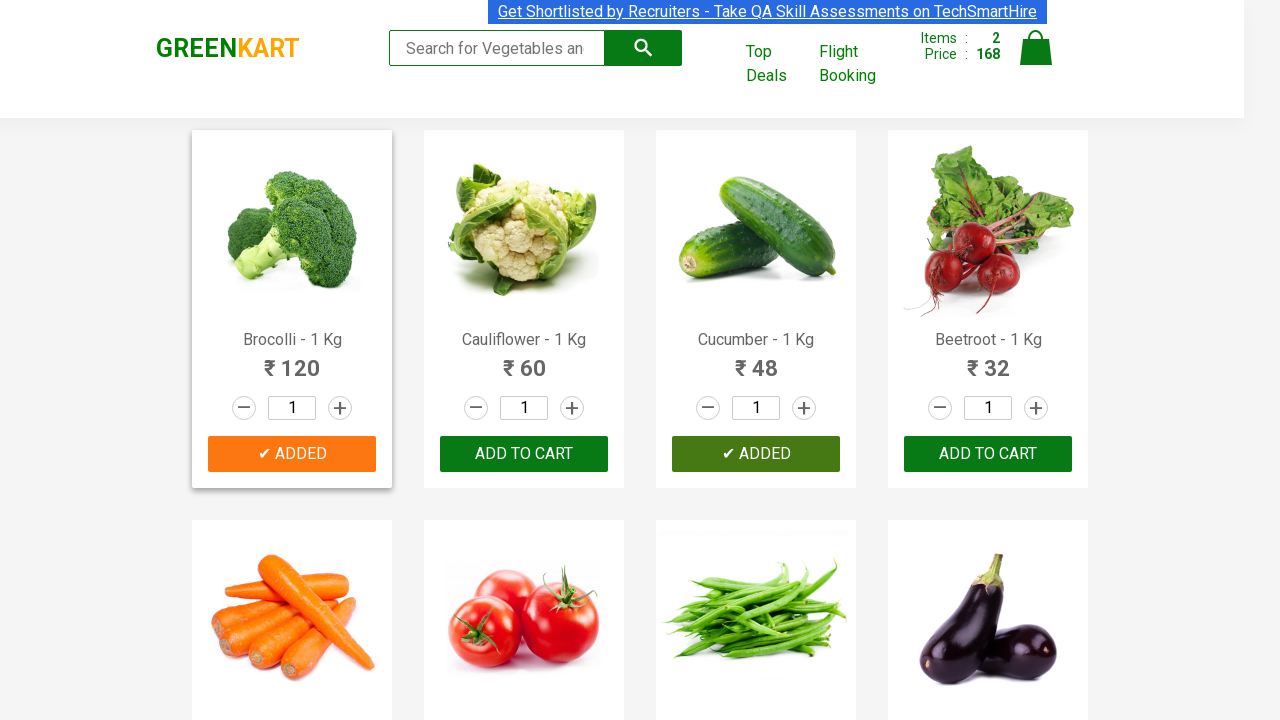

Clicked 'Add to Cart' button for Beetroot at (988, 454) on xpath=//div[@class='product-action']/button >> nth=3
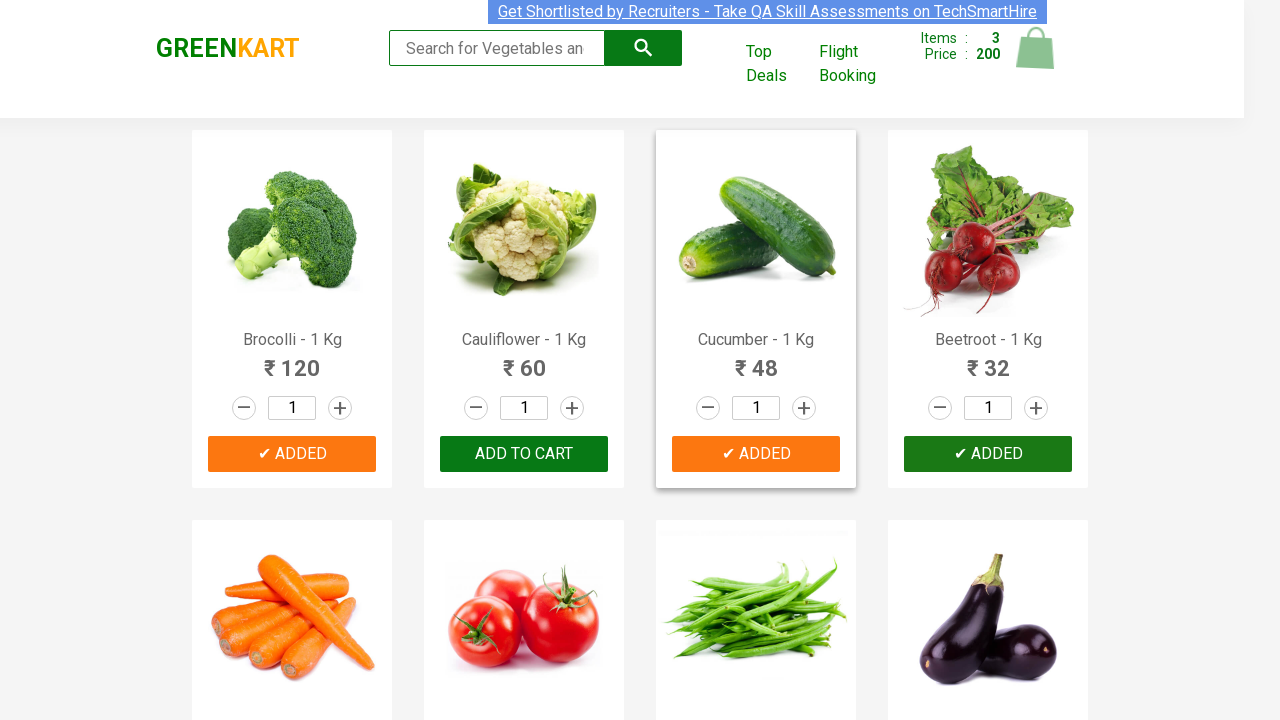

Waited 1 second for cart to update after adding all items
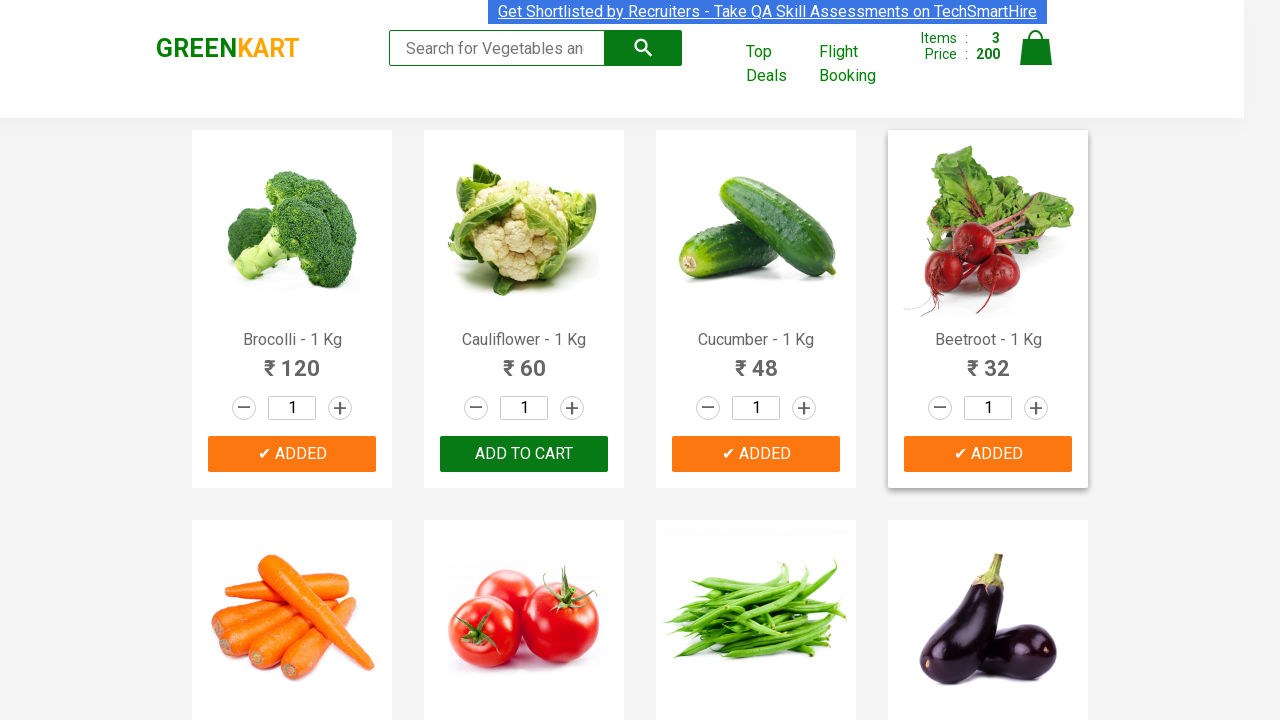

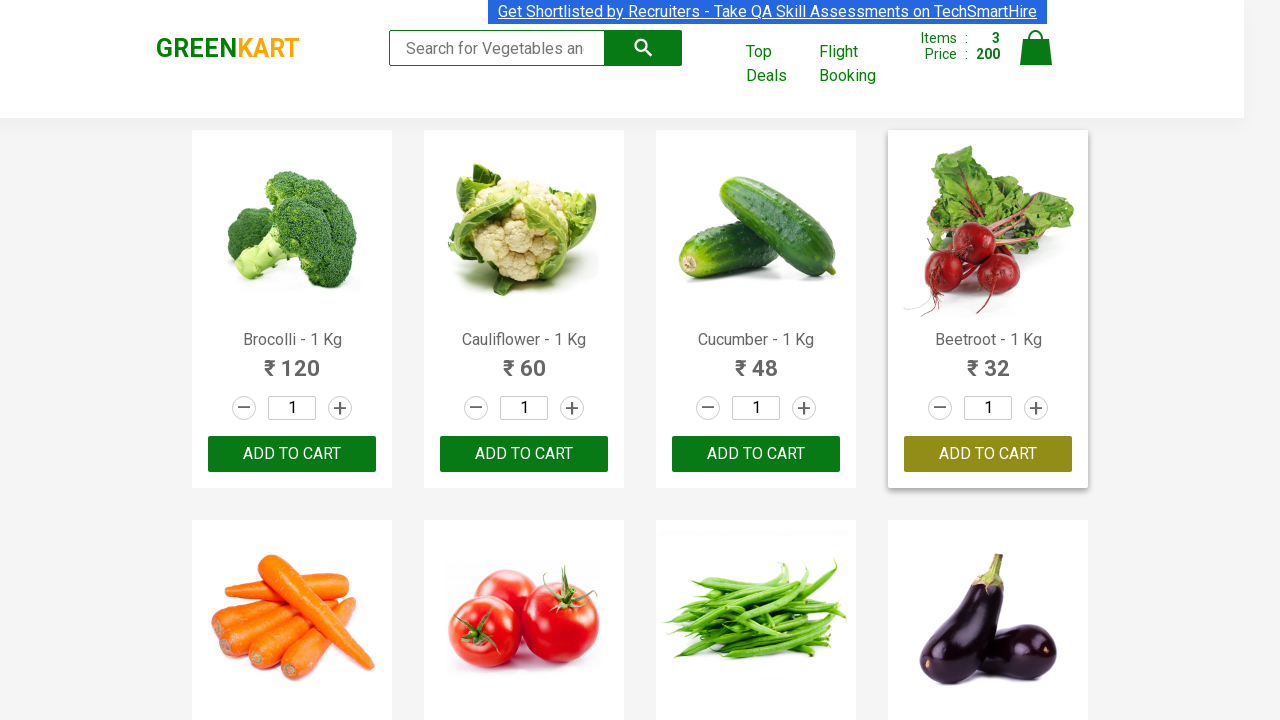